Tests JavaScript prompt dialog by clicking a prompt button, entering text, and accepting the prompt

Starting URL: https://practice.cydeo.com/javascript_alerts

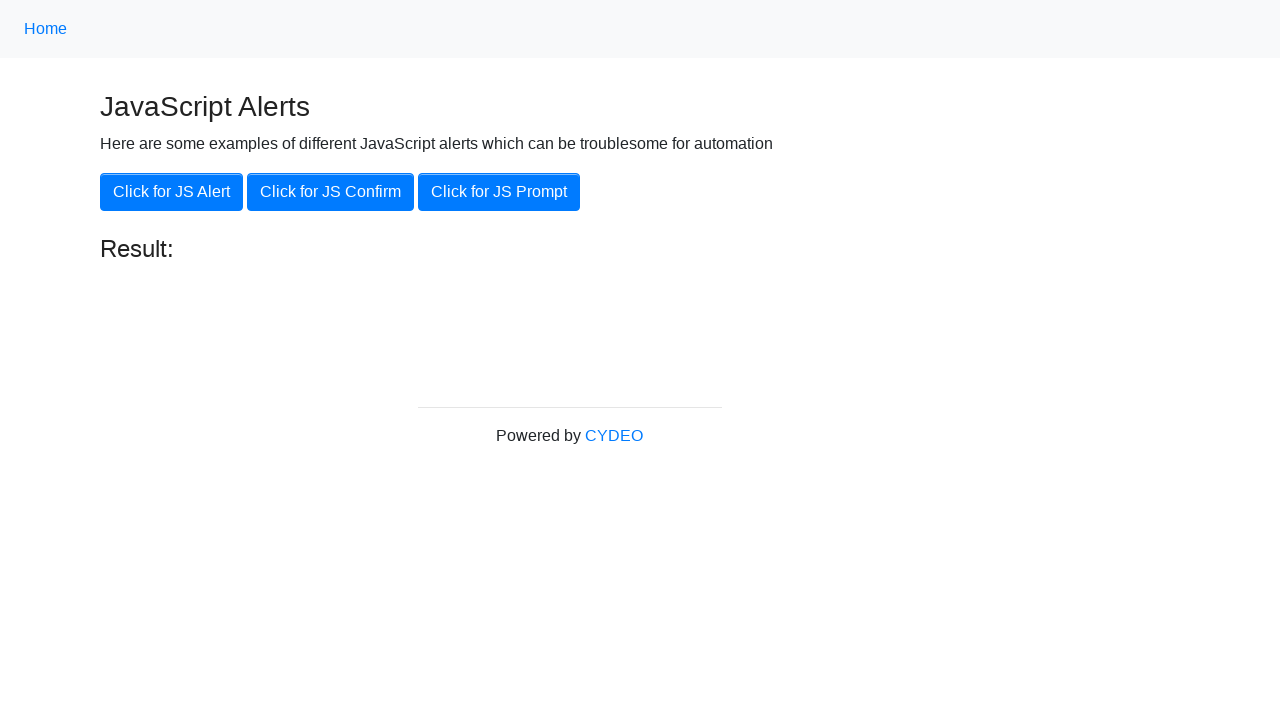

Set up dialog handler to accept prompt with text 'hello'
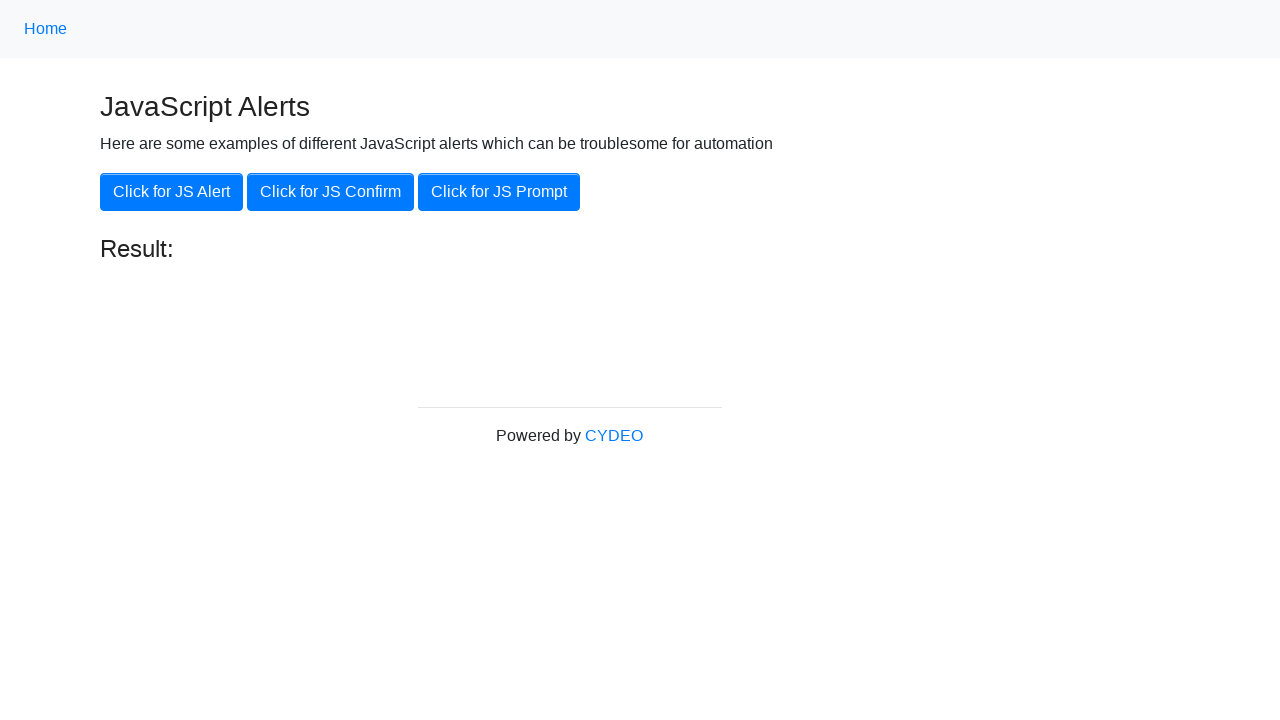

Clicked the JS Prompt button at (499, 192) on xpath=//button[.='Click for JS Prompt']
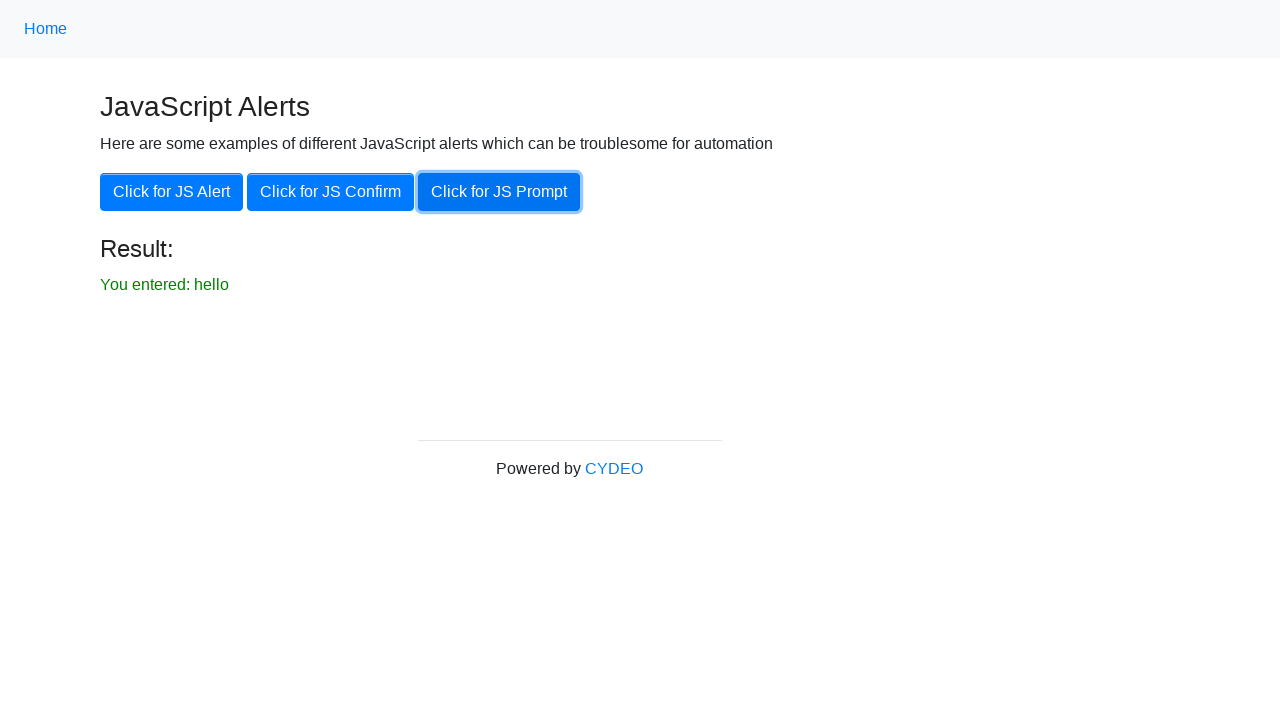

Verified result text 'You entered: hello' is displayed
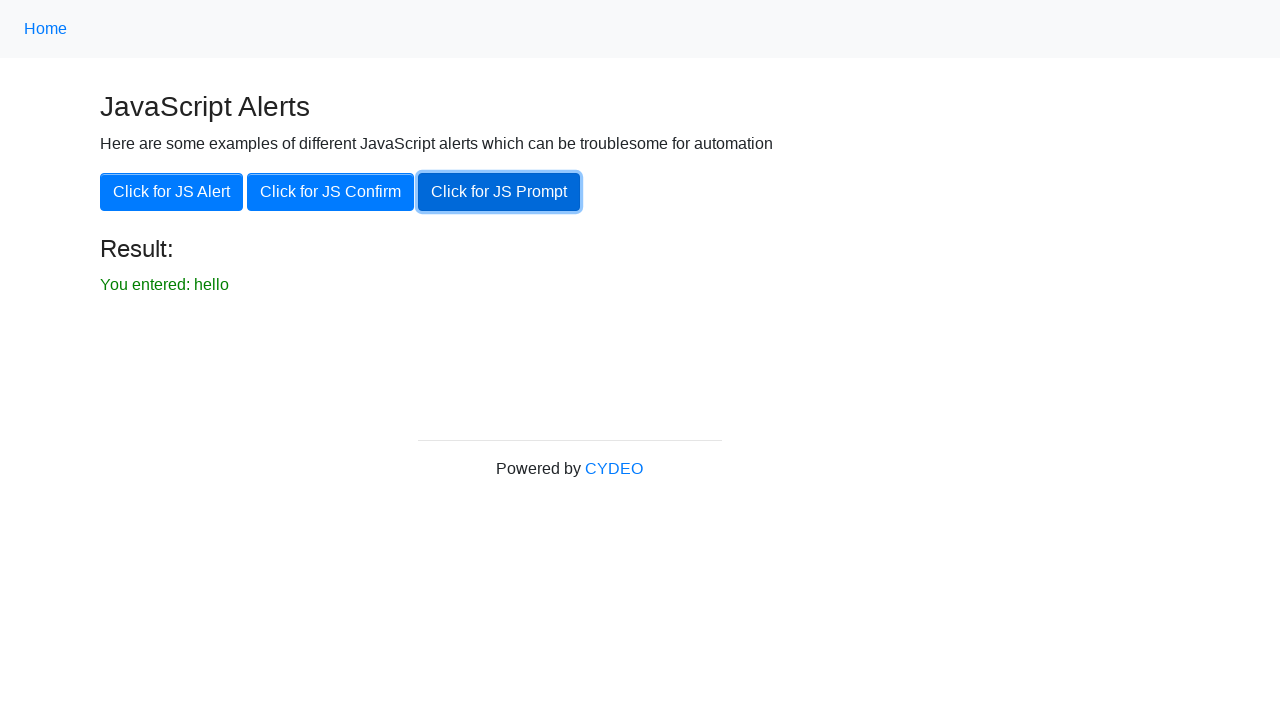

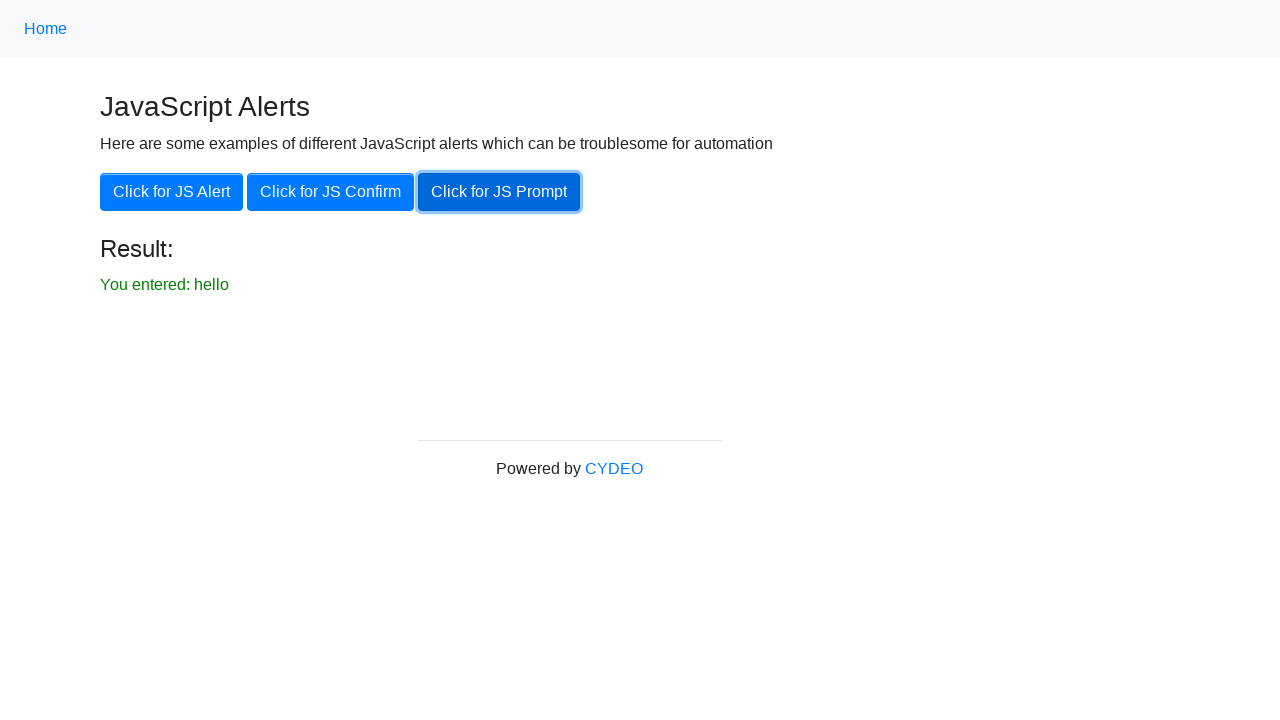